Tests navigation through top menu items on the Redmine homepage

Starting URL: https://www.redmine.org

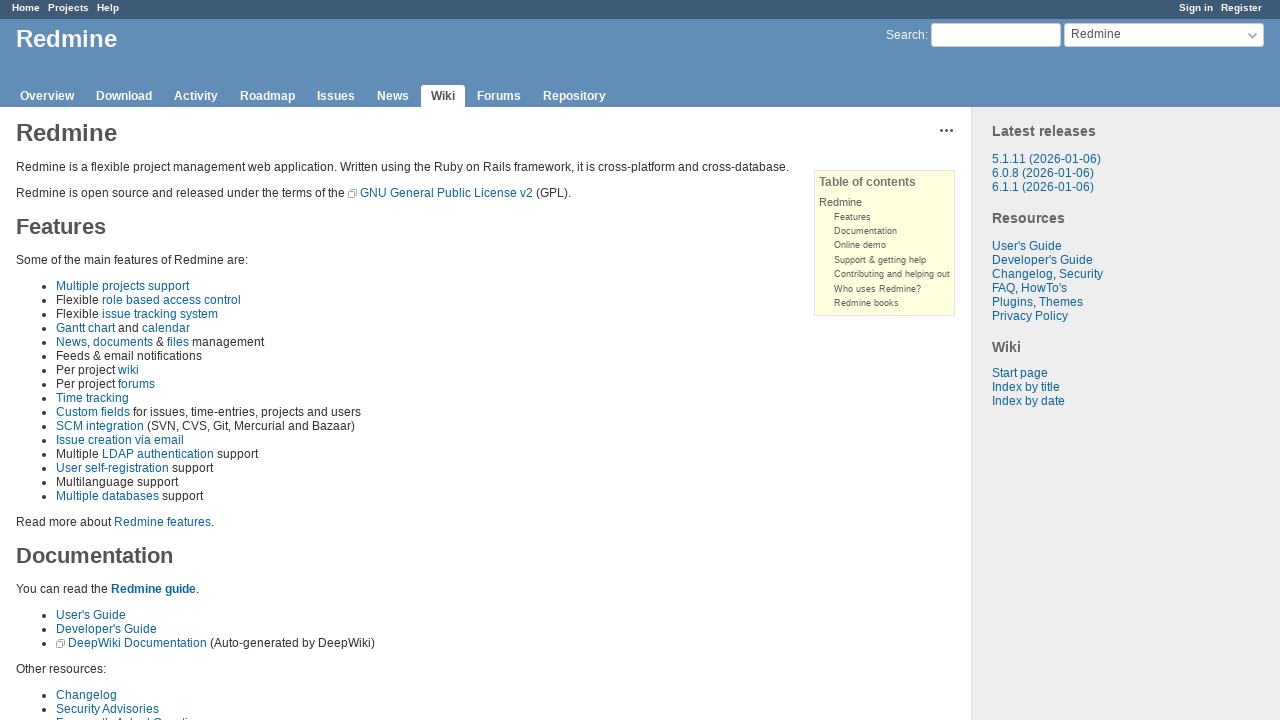

Clicked first item in top menu at (26, 8) on //*[@id="top-menu"]/ul/li[1]/a
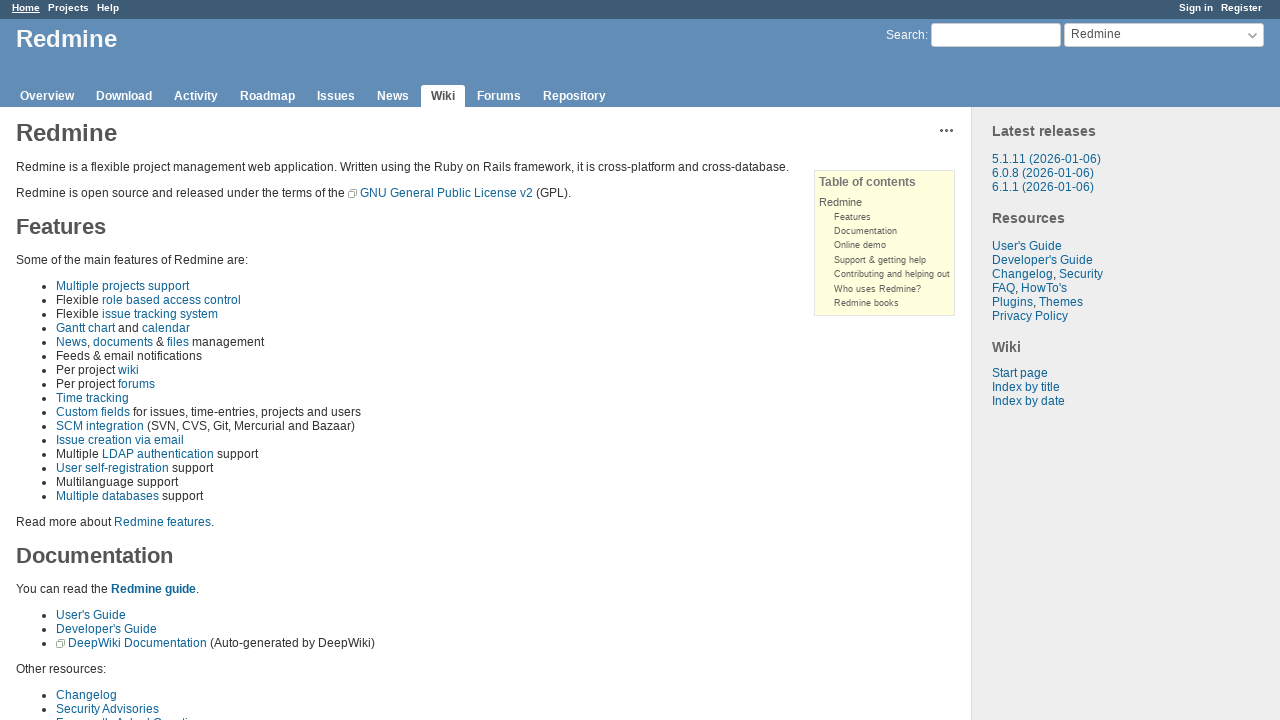

Clicked on top menu area at (640, 10) on //*[@id="top-menu"]
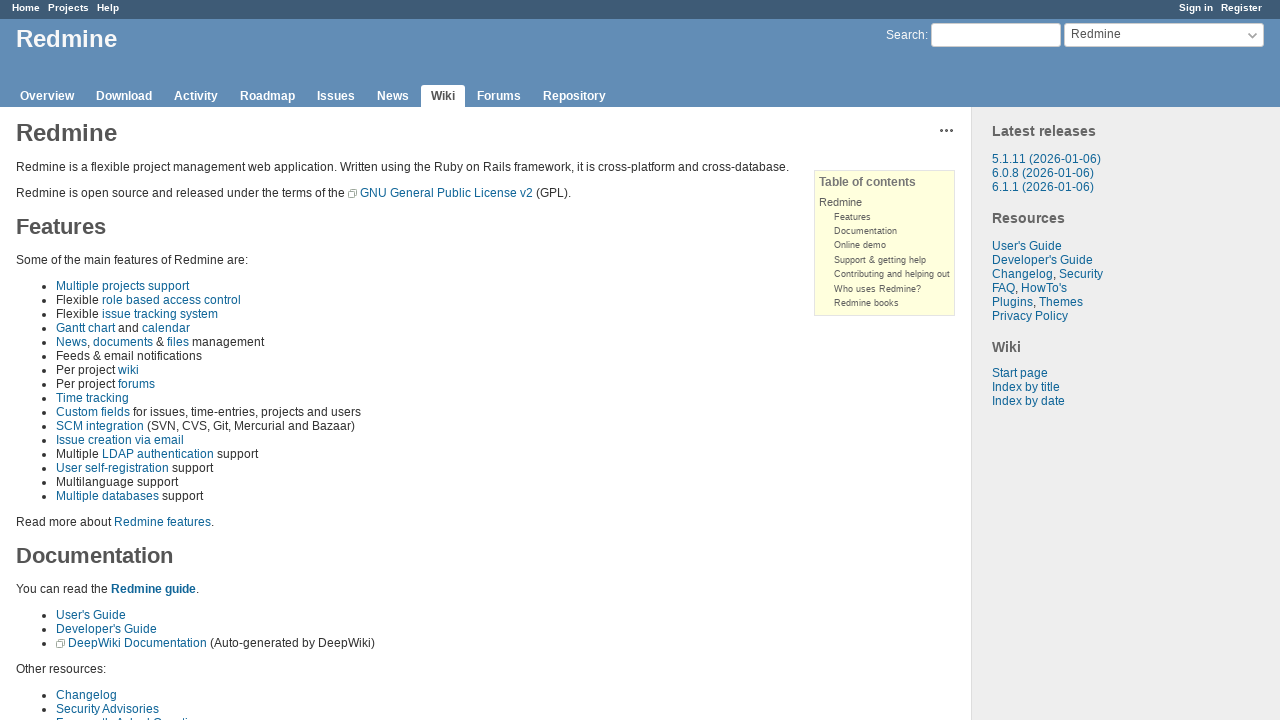

Clicked help link at (108, 8) on //*[@class="help"]
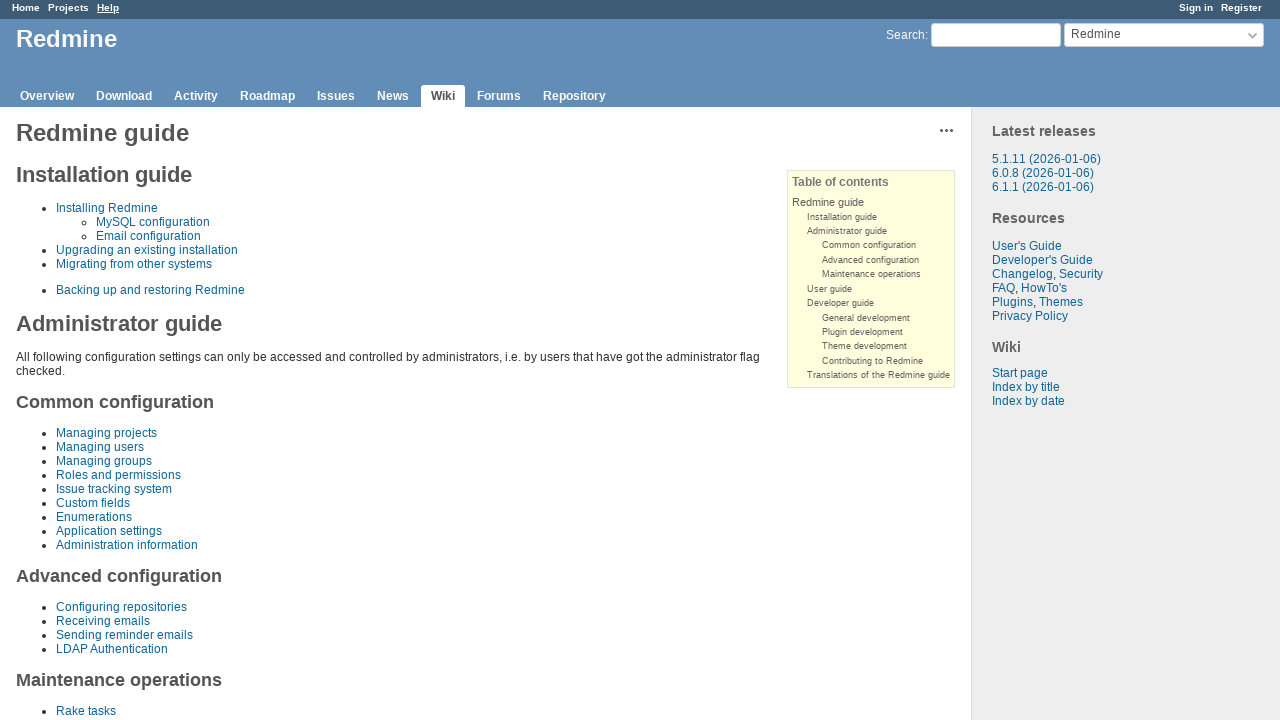

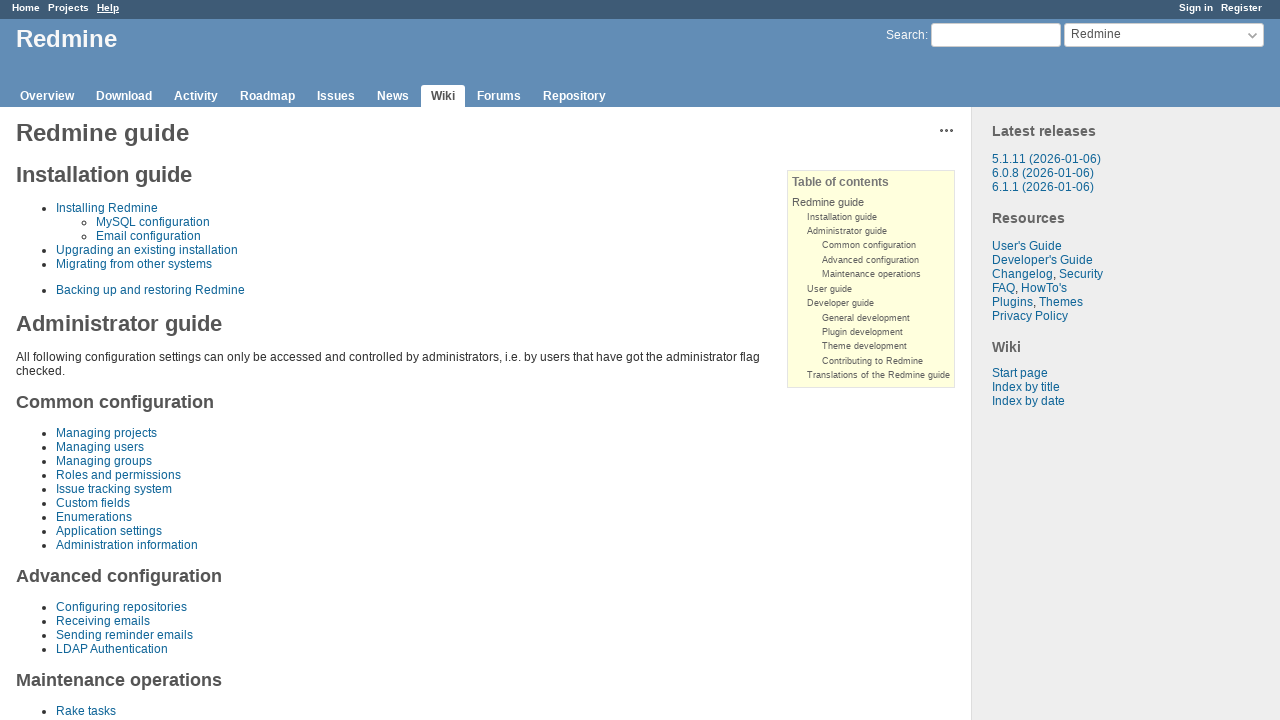